Navigates to a blog page and takes a screenshot of the page

Starting URL: https://www.cnblogs.com/longronglang

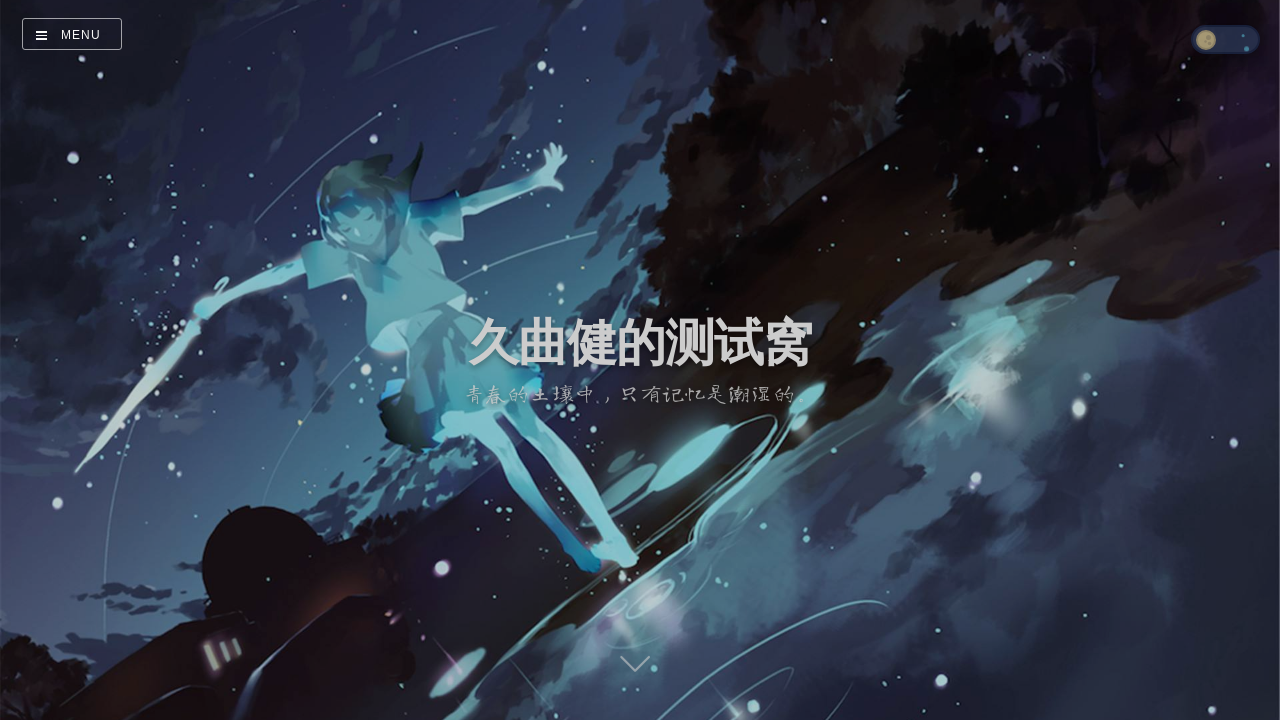

Waited for page to fully load (networkidle)
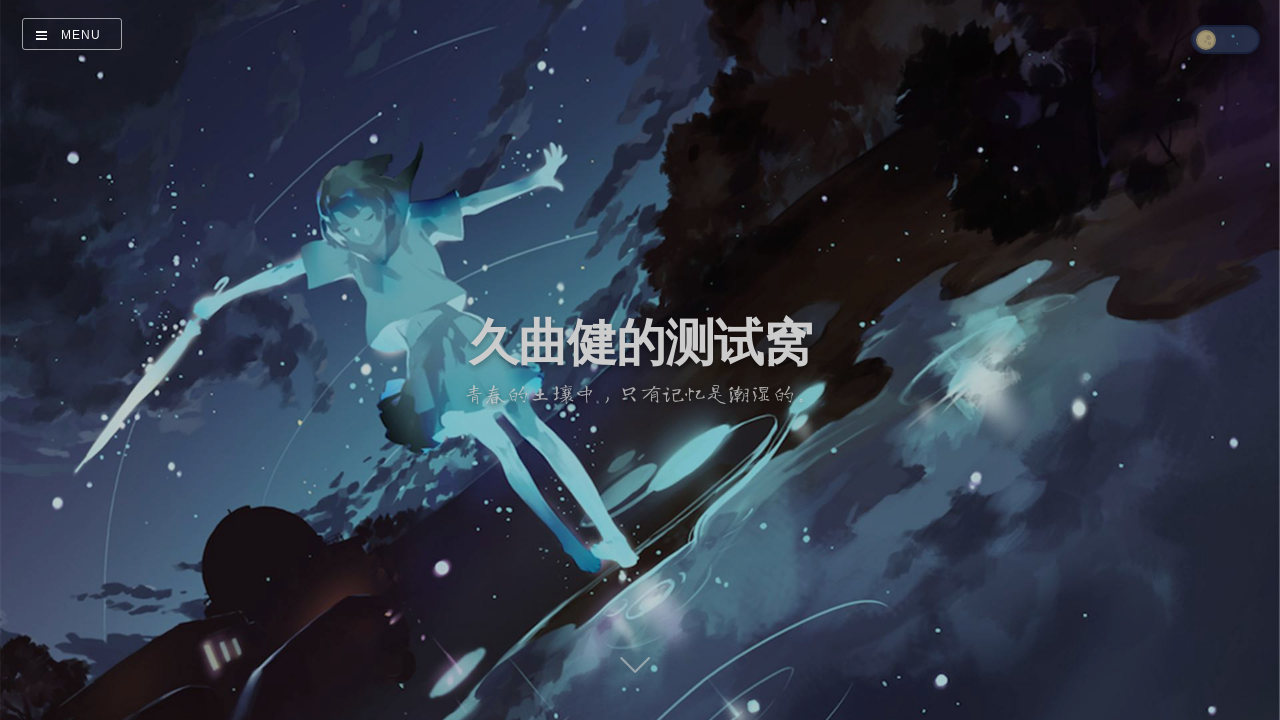

Took screenshot of blog page at https://www.cnblogs.com/longronglang
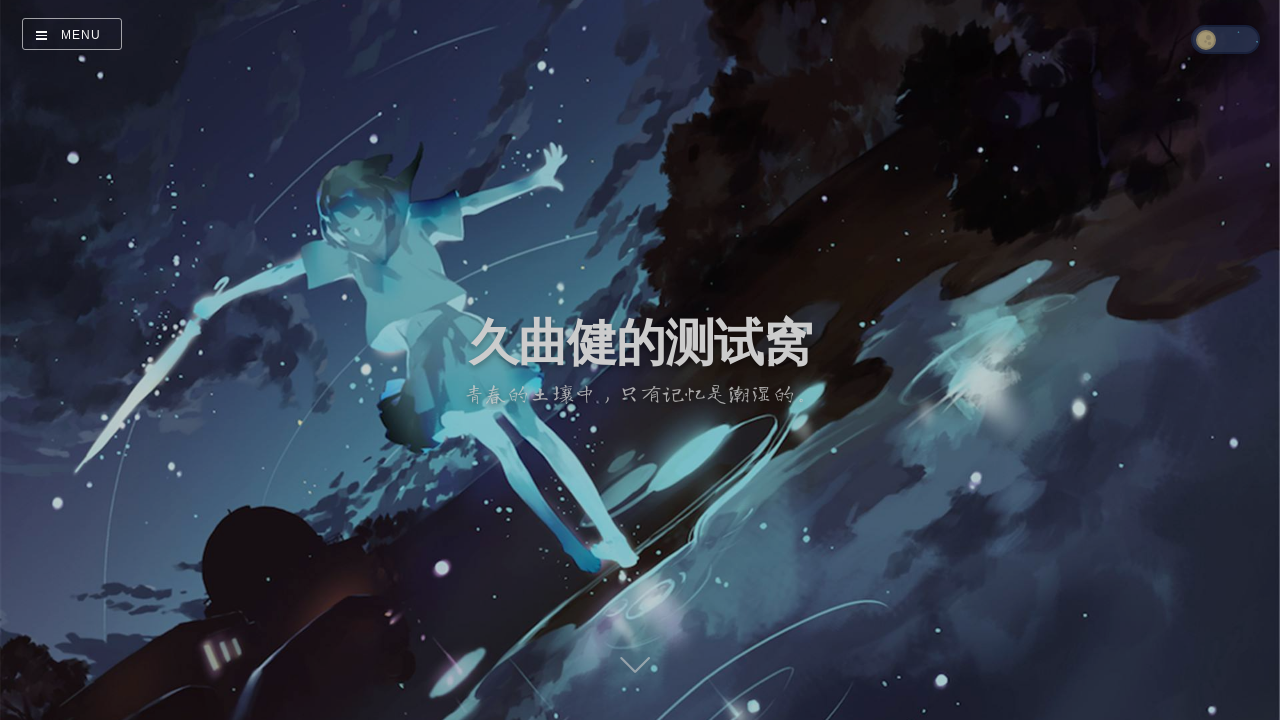

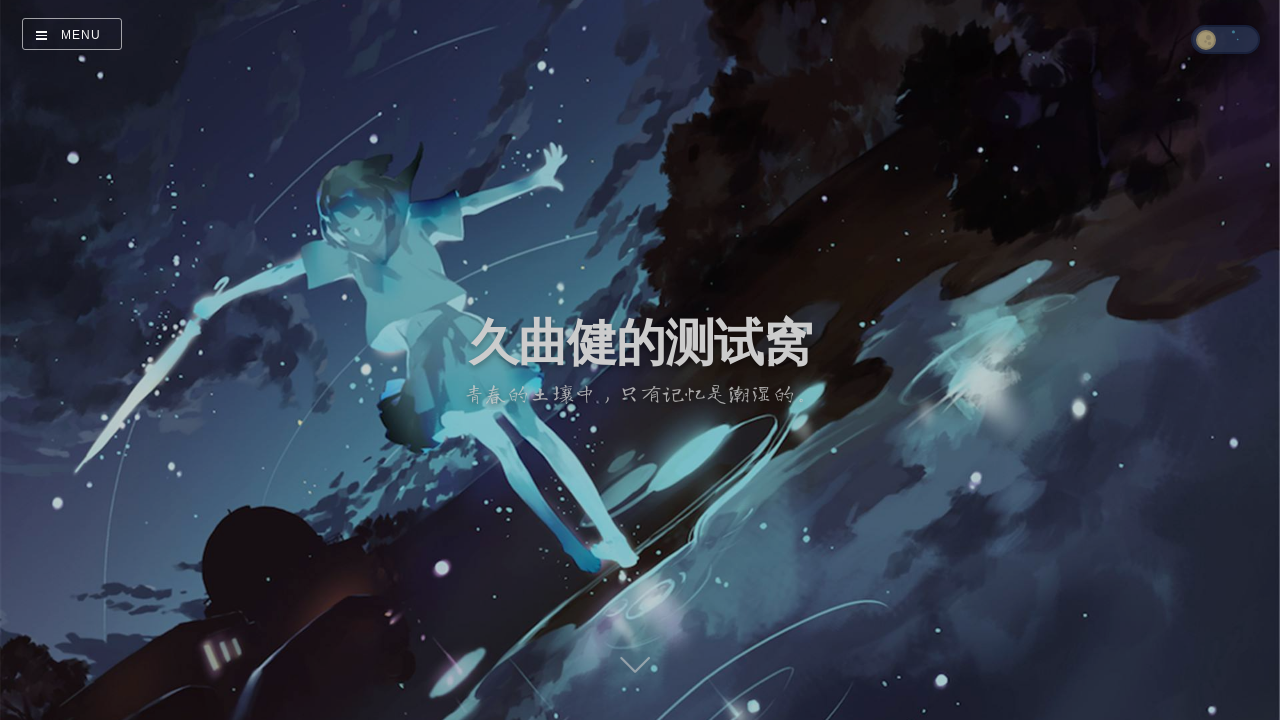